Tests that the Clear completed button displays correct text when items are completed

Starting URL: https://demo.playwright.dev/todomvc

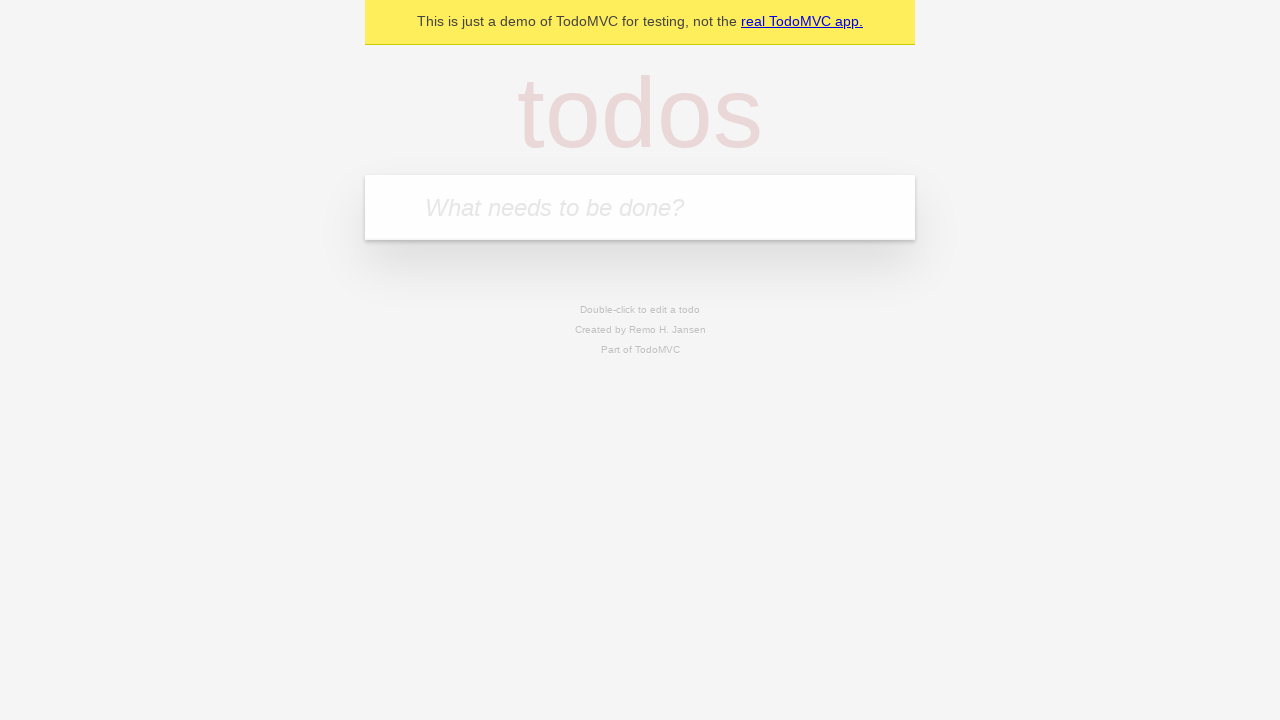

Filled todo input with 'buy some cheese' on internal:attr=[placeholder="What needs to be done?"i]
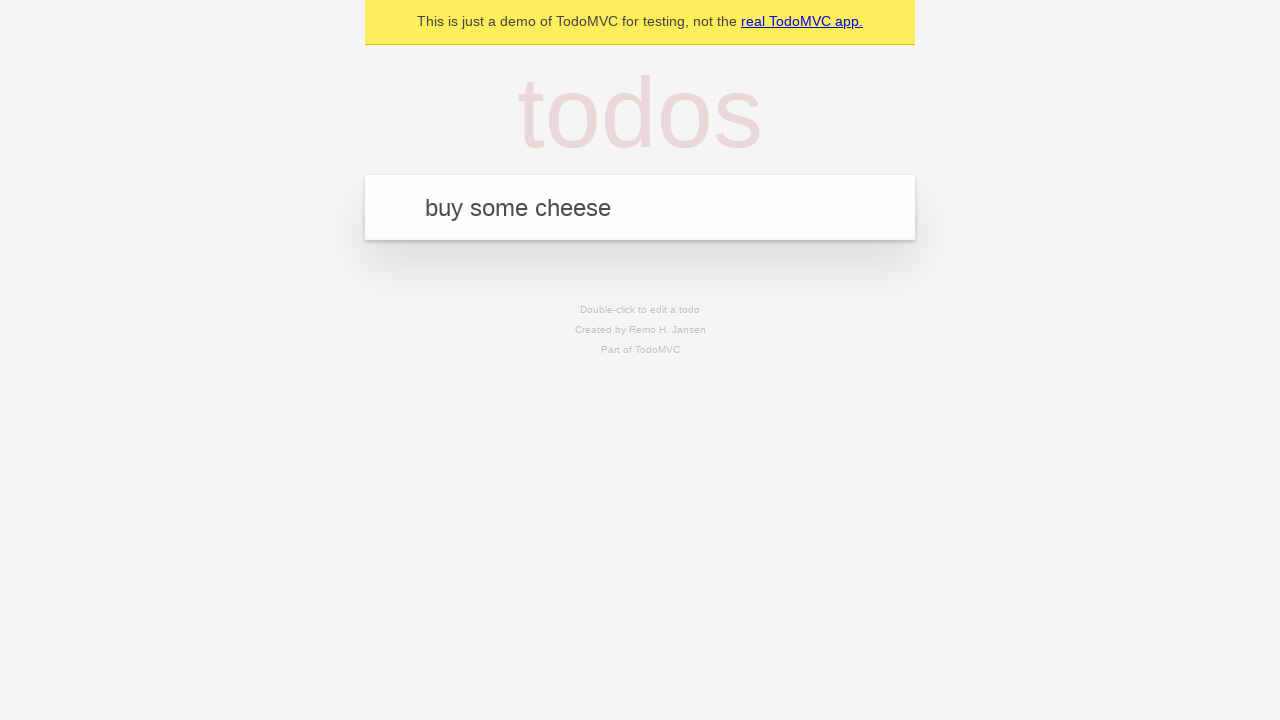

Pressed Enter to add 'buy some cheese' to the todo list on internal:attr=[placeholder="What needs to be done?"i]
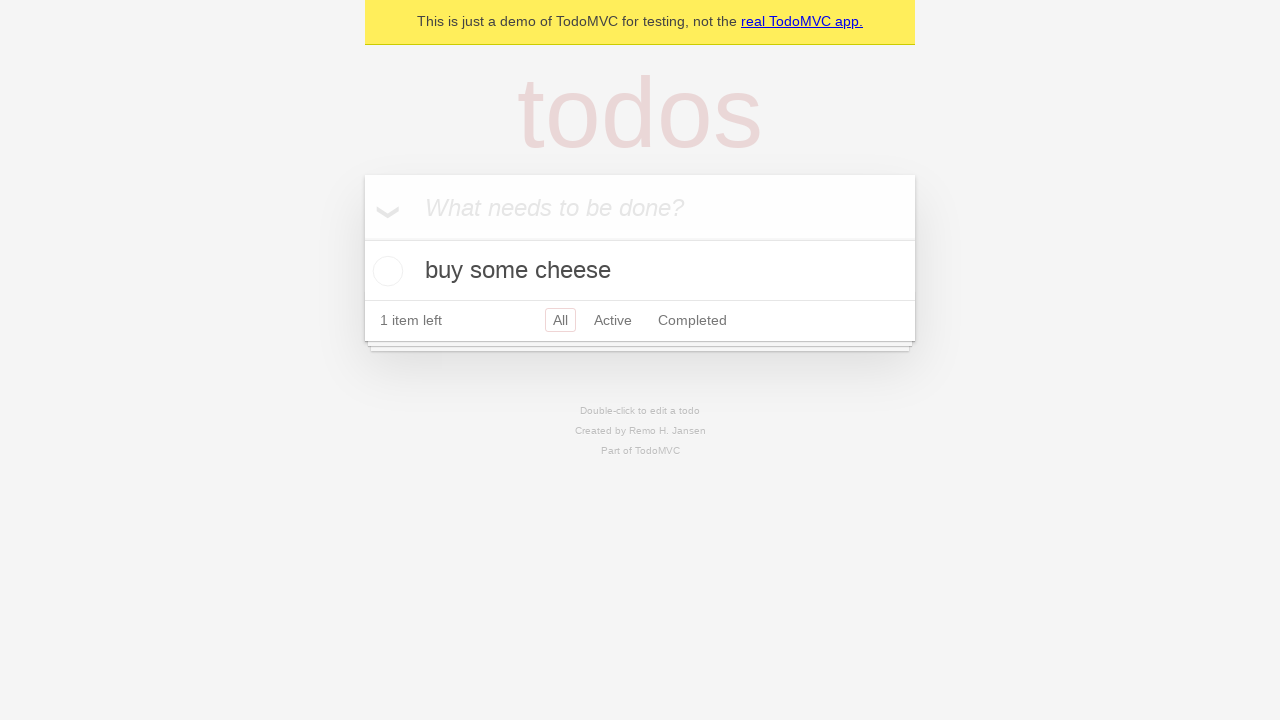

Filled todo input with 'feed the cat' on internal:attr=[placeholder="What needs to be done?"i]
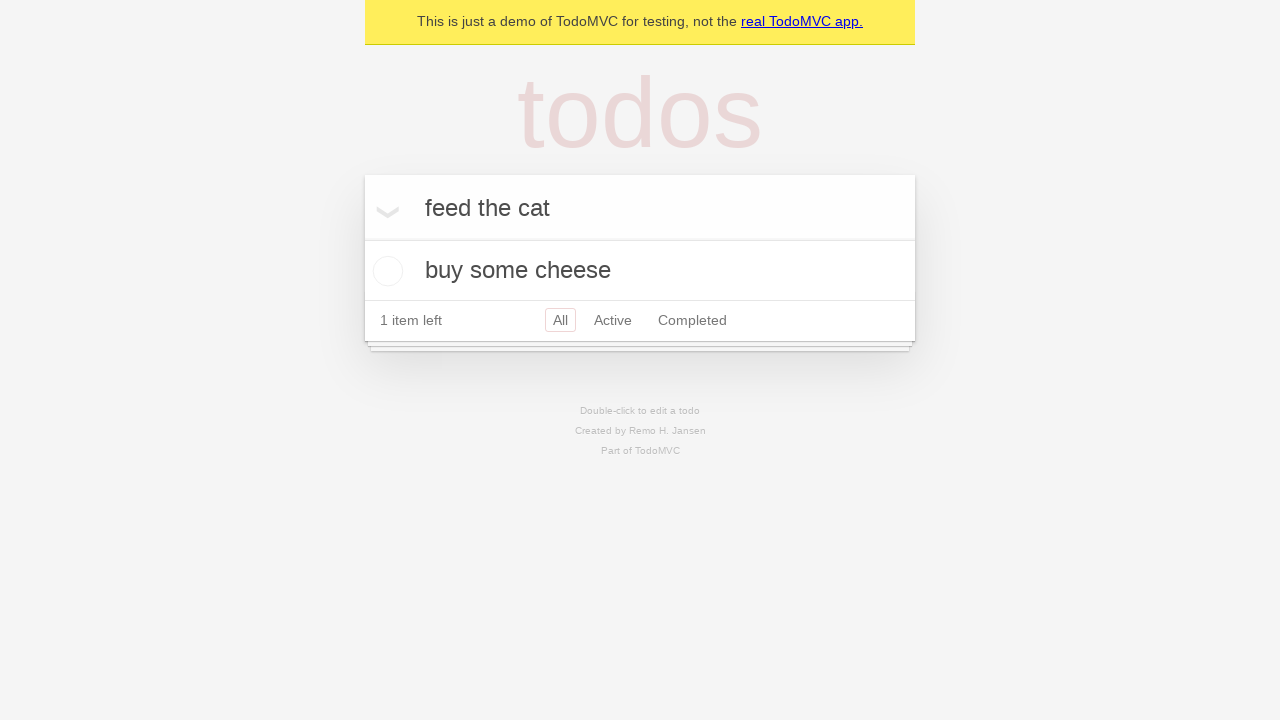

Pressed Enter to add 'feed the cat' to the todo list on internal:attr=[placeholder="What needs to be done?"i]
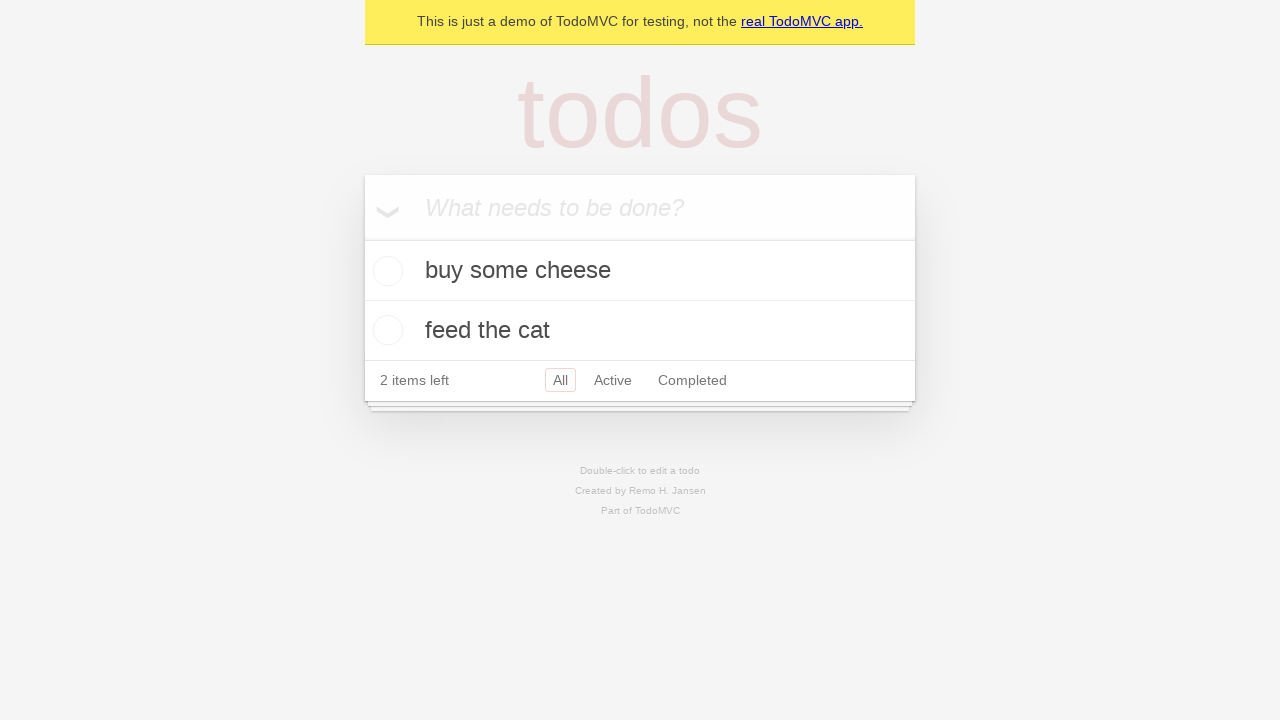

Filled todo input with 'book a doctors appointment' on internal:attr=[placeholder="What needs to be done?"i]
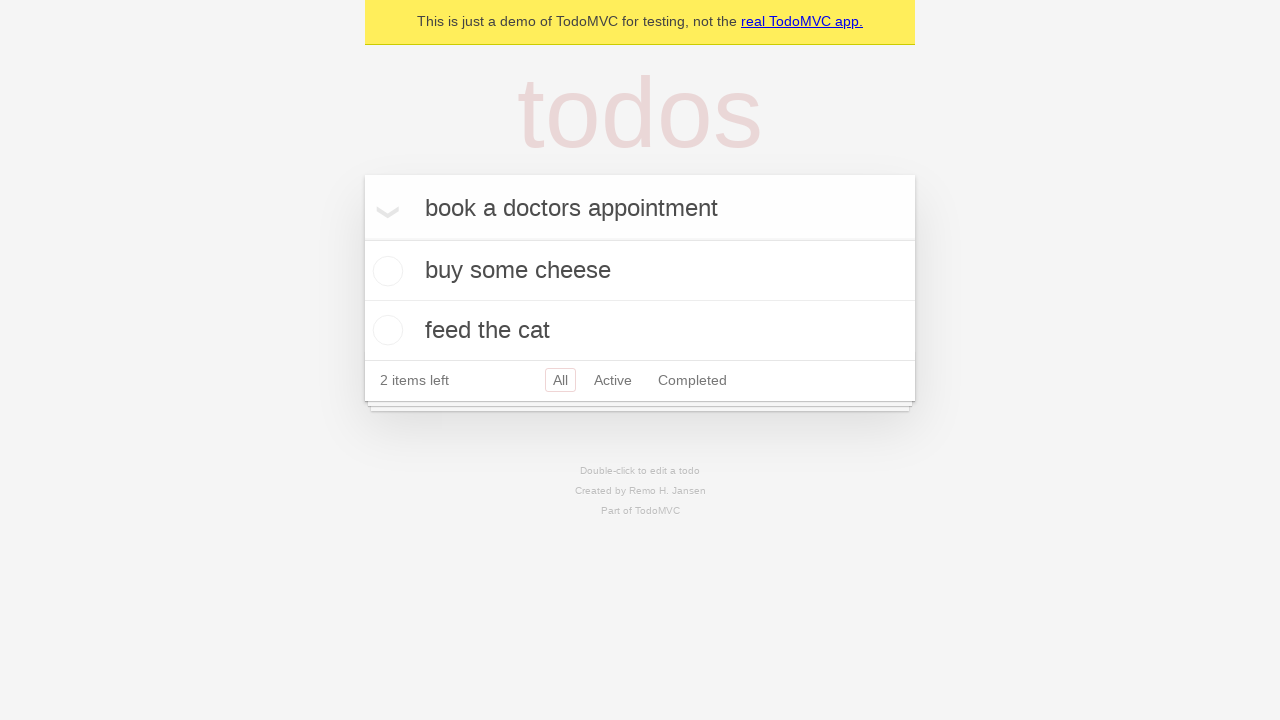

Pressed Enter to add 'book a doctors appointment' to the todo list on internal:attr=[placeholder="What needs to be done?"i]
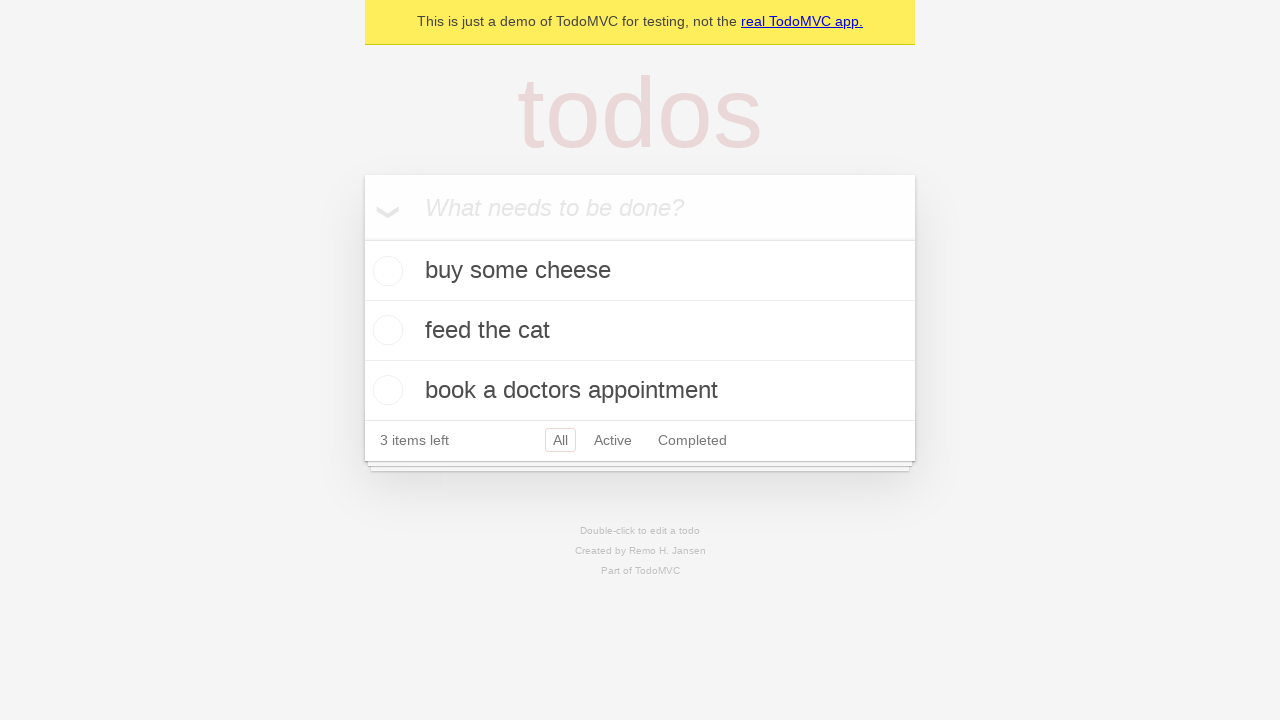

Waited for all 3 todos to be added to the DOM
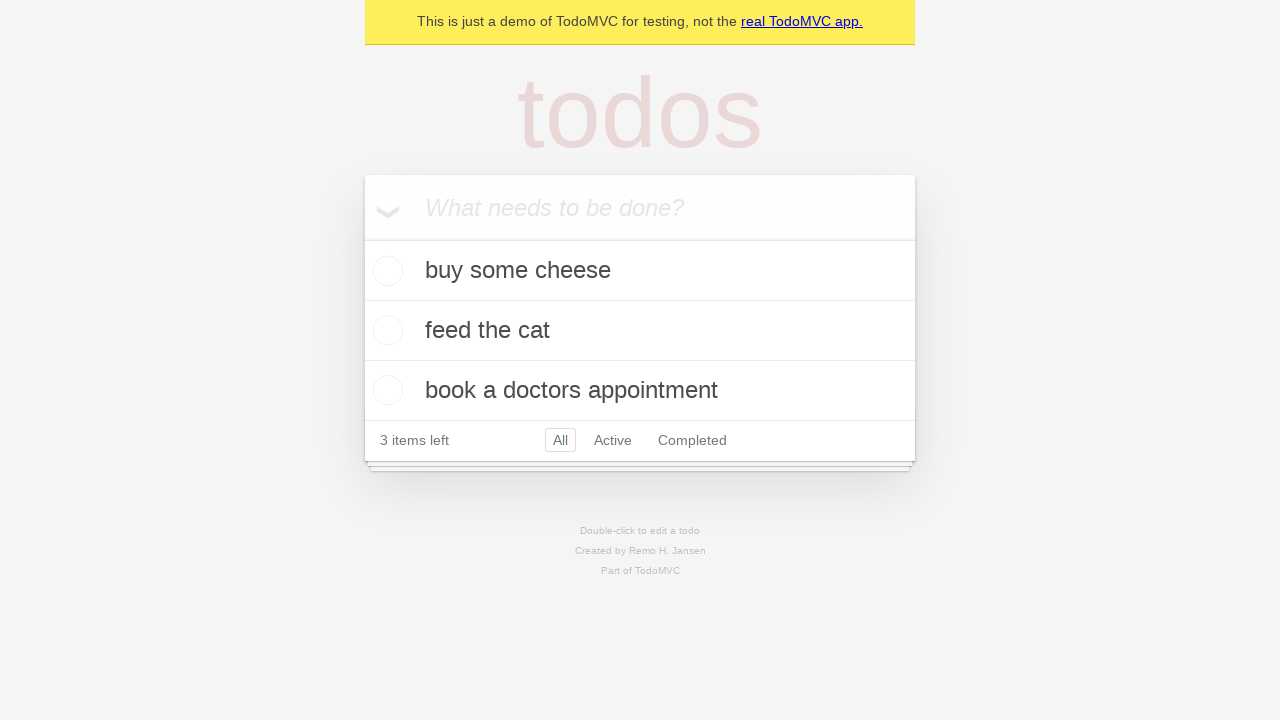

Checked the first todo item as completed at (385, 271) on .todo-list li .toggle >> nth=0
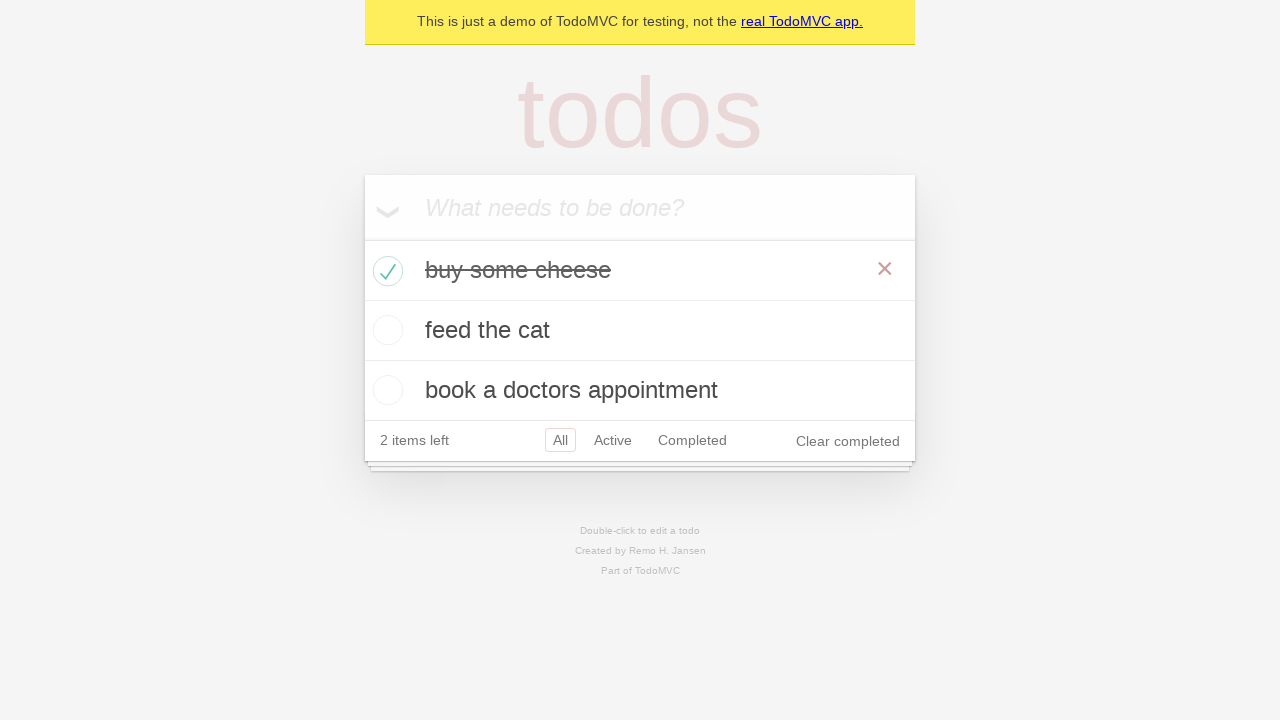

Clear completed button appeared after marking first todo as completed
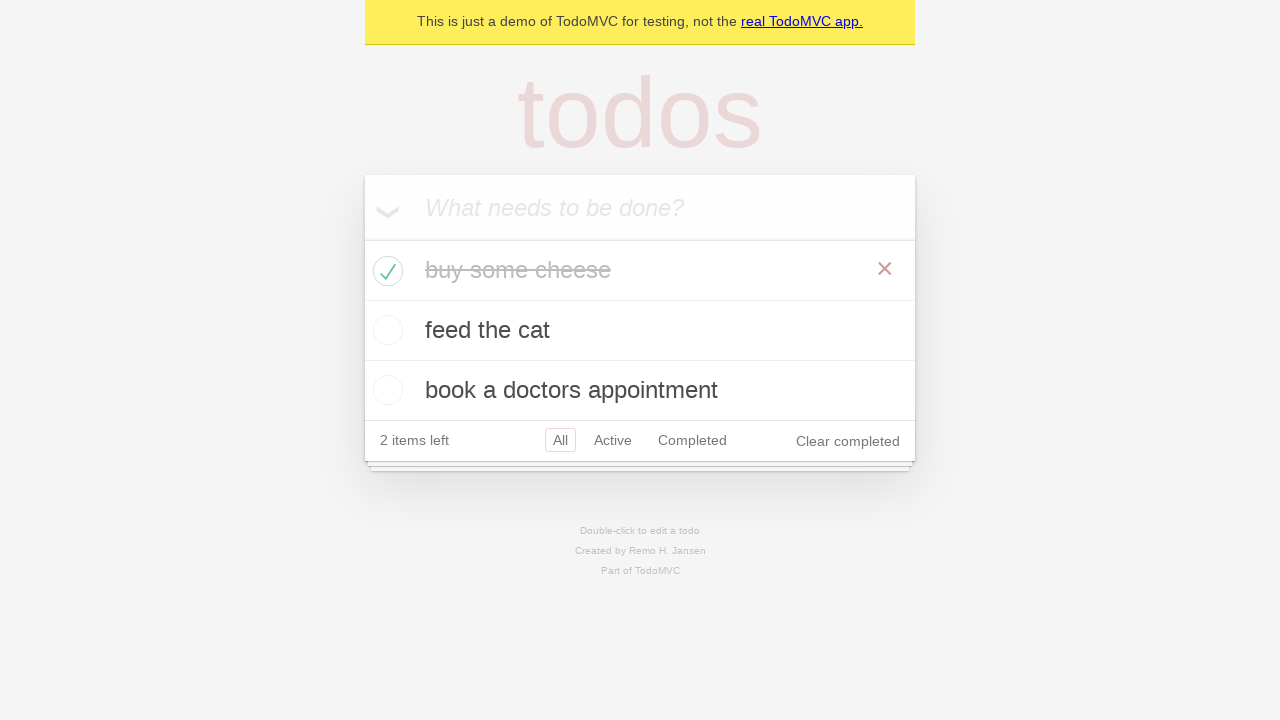

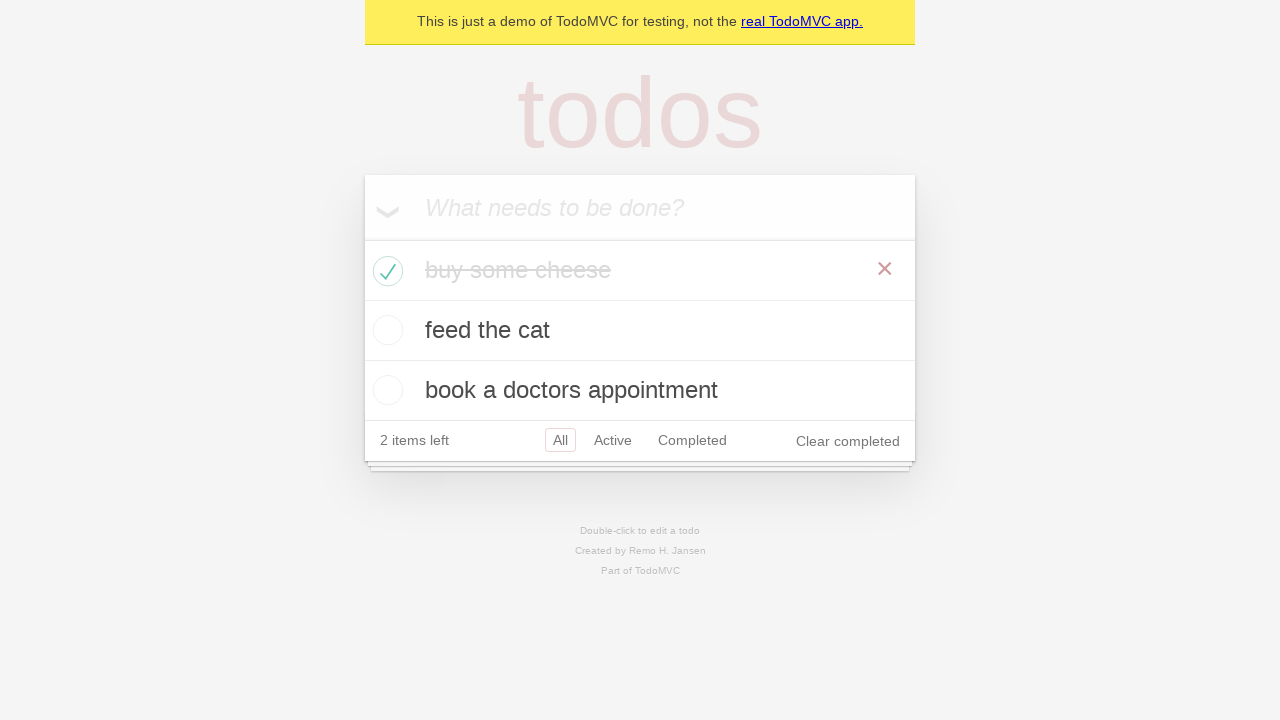